Tests console log functionality by clicking a button that triggers console.log output

Starting URL: https://www.selenium.dev/selenium/web/bidi/logEntryAdded.html

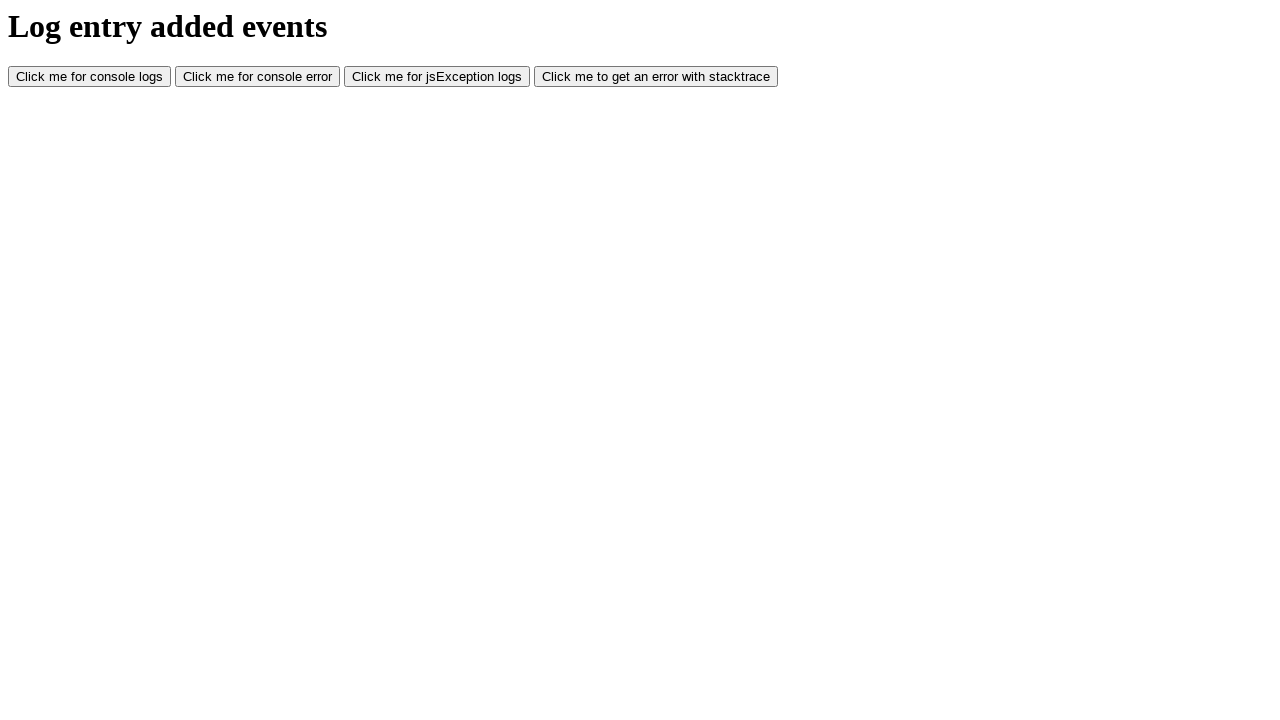

Navigated to console log test page
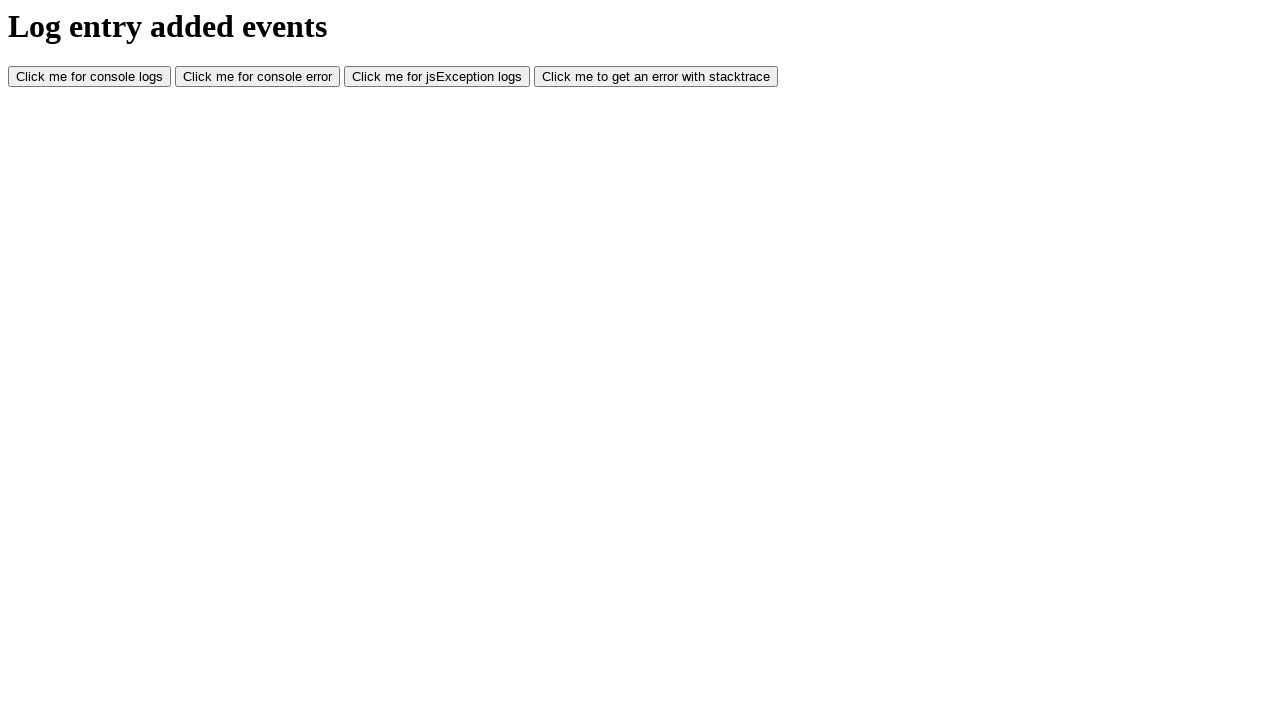

Clicked button to trigger console.log output at (90, 77) on #consoleLog
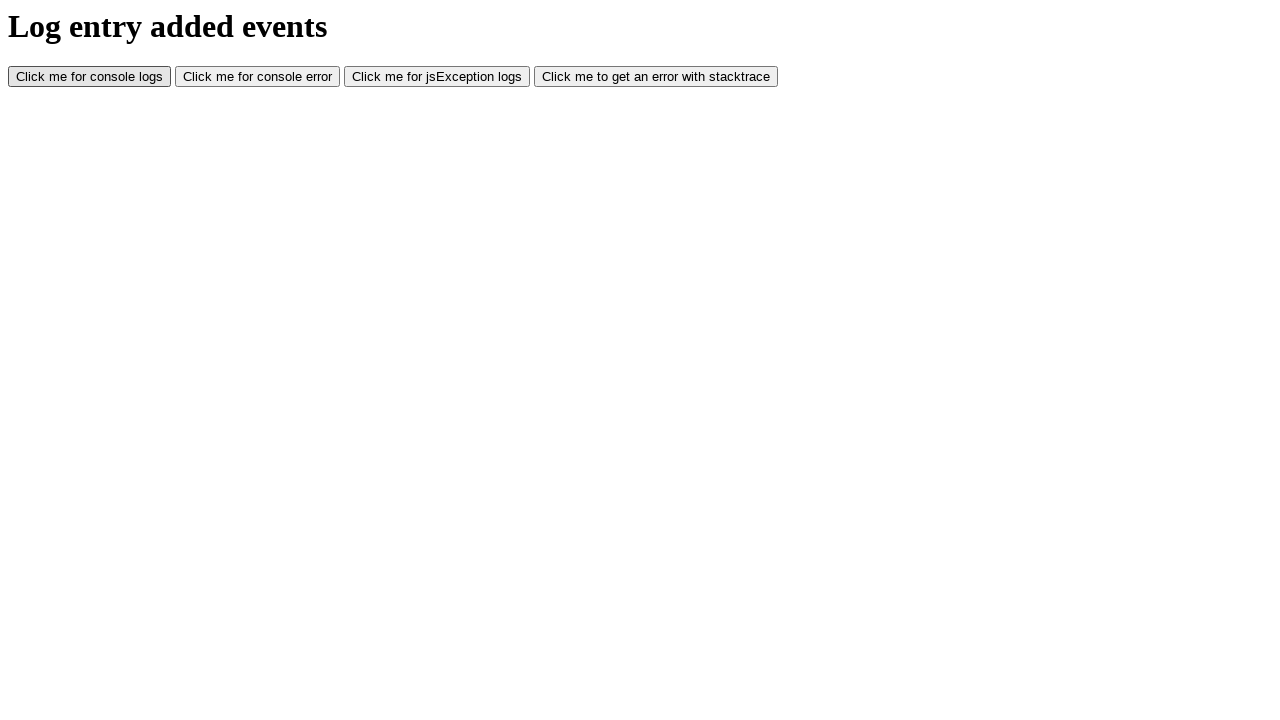

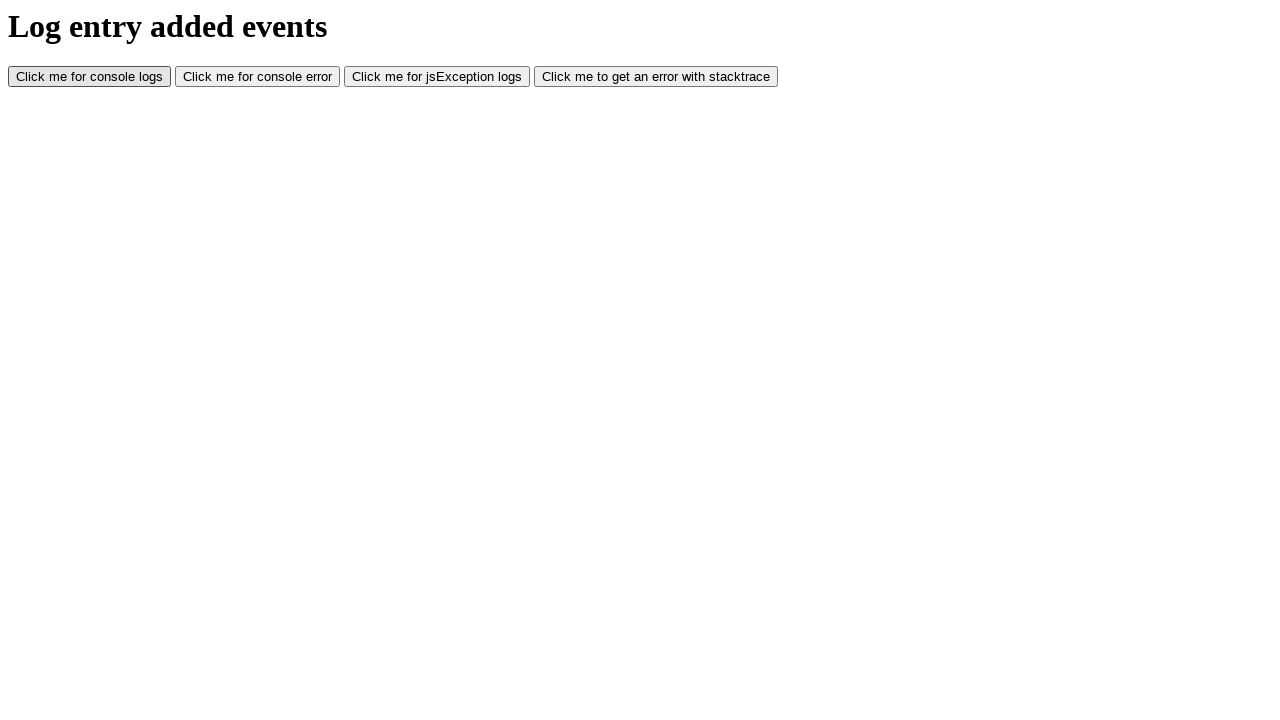